Tests copy and paste functionality by entering text in a field, selecting it, and using keyboard shortcuts to cut and paste the text twice

Starting URL: https://www.selenium.dev/selenium/web/web-form.html

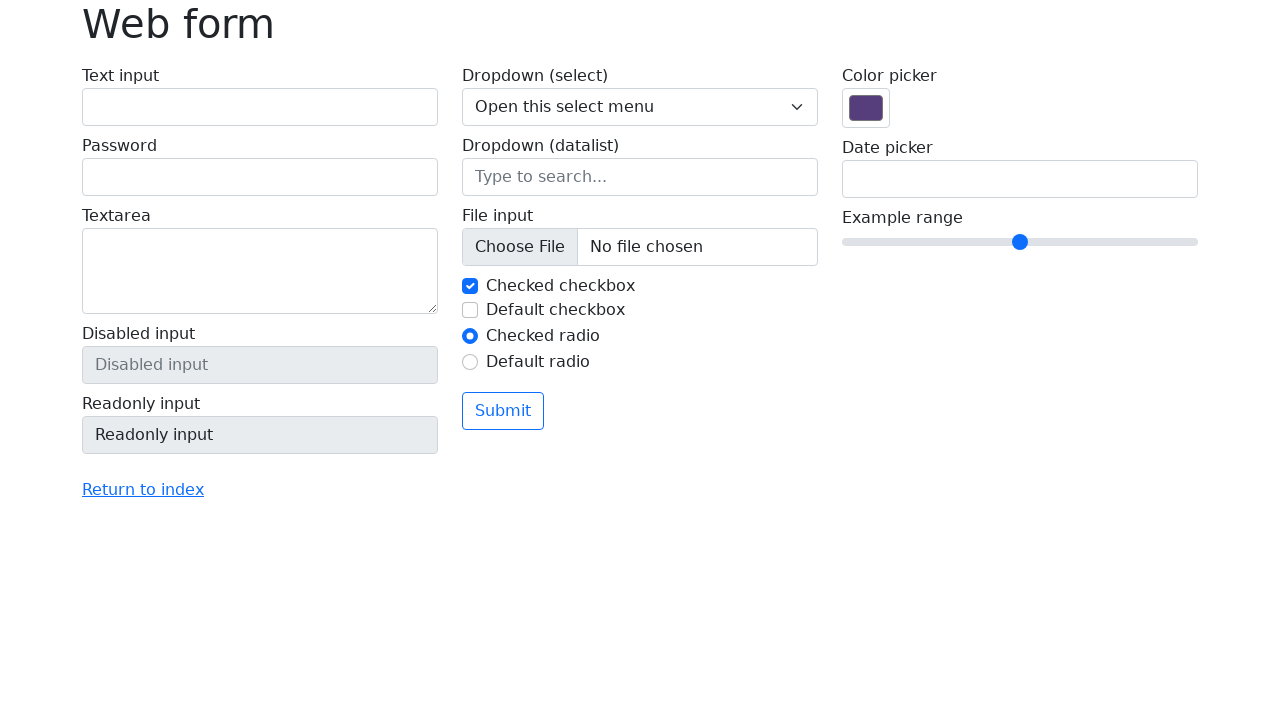

Located the text input field by ID
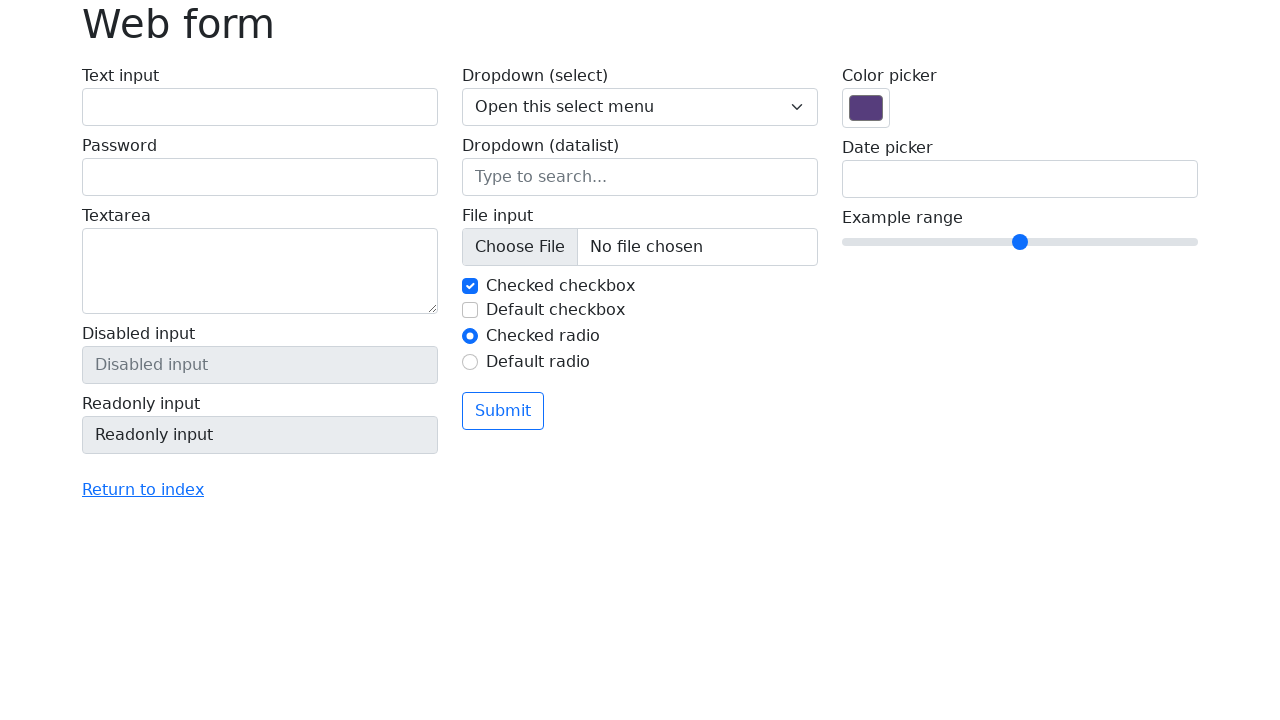

Typed 'Selenium!' into the text field on #my-text-id
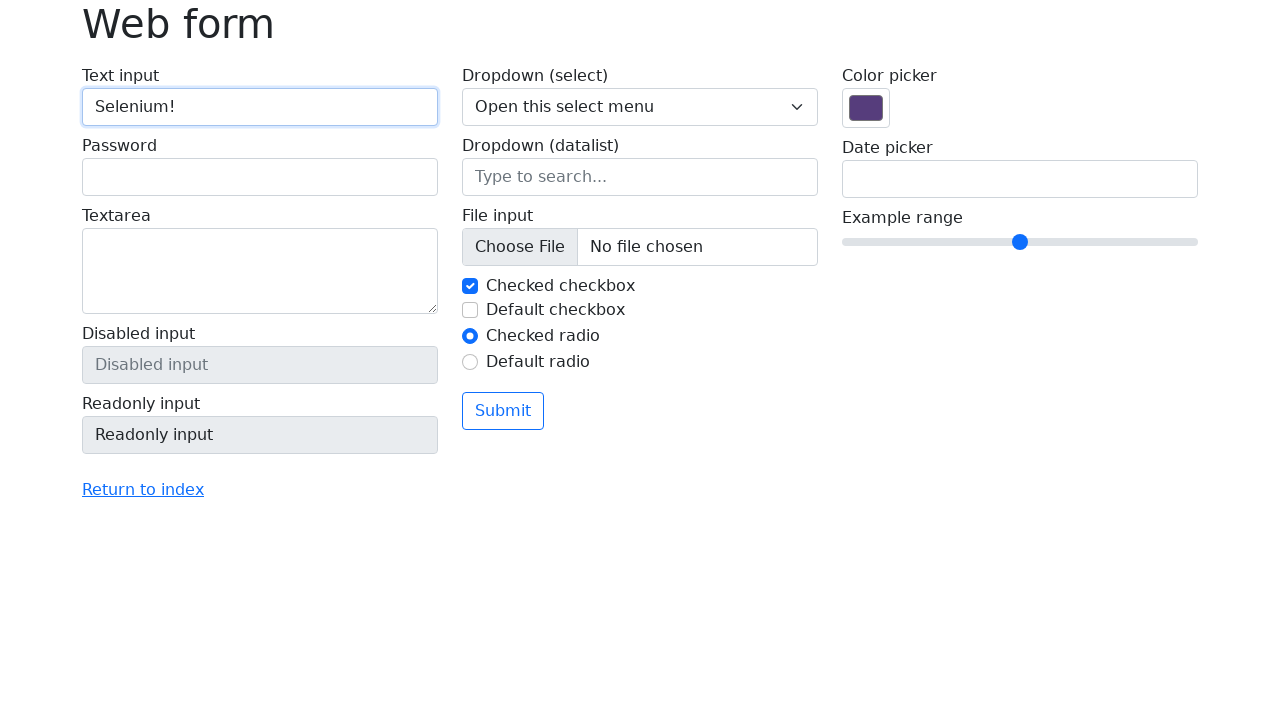

Moved cursor one position to the left
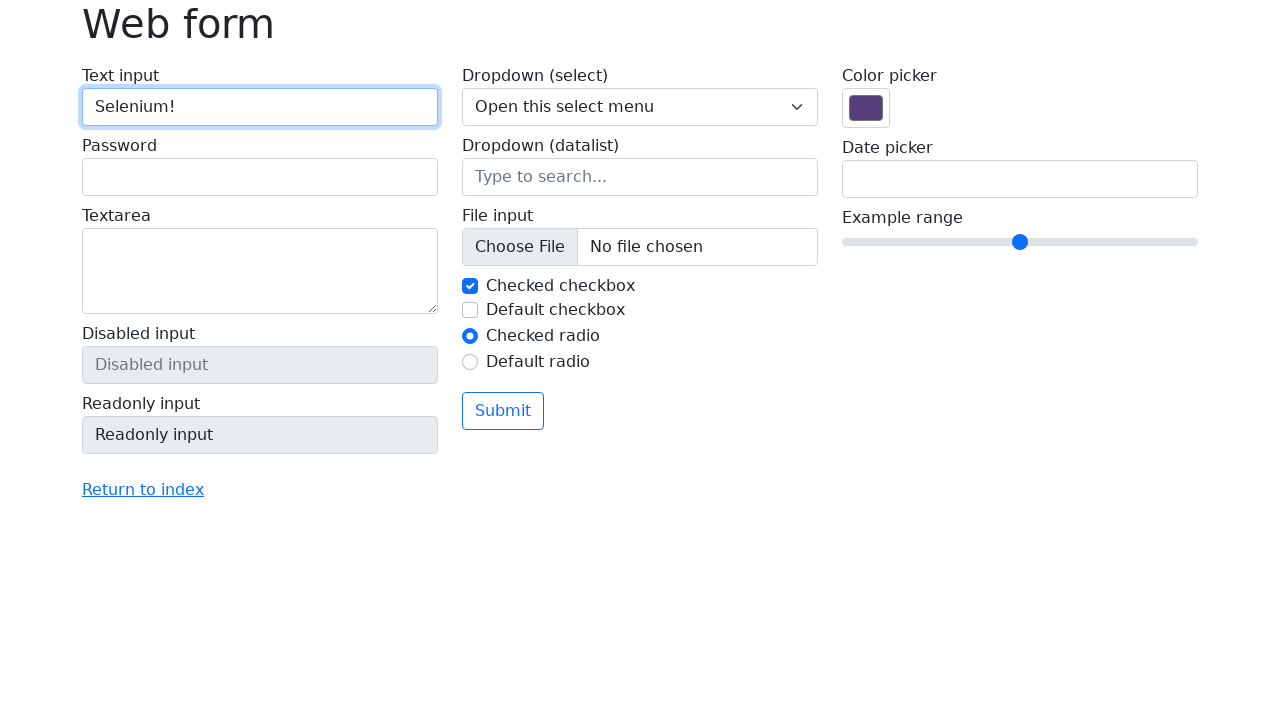

Pressed and held Shift key
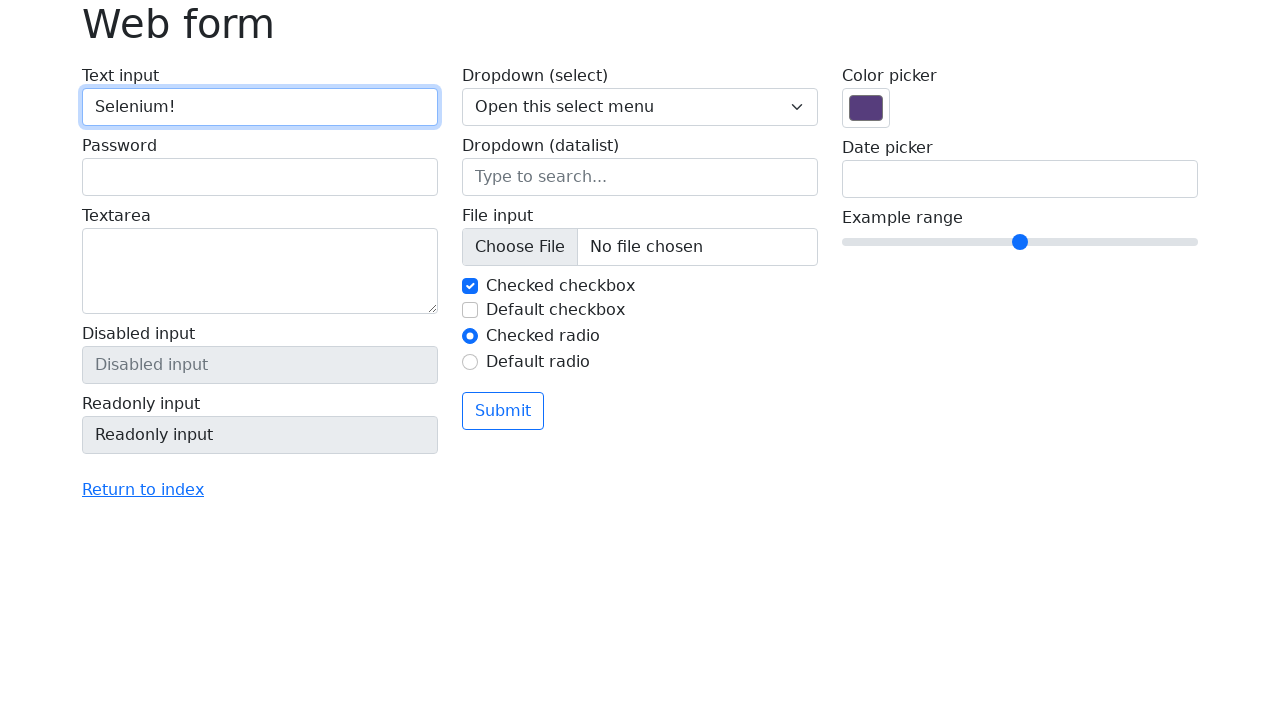

Pressed ArrowUp to select text upward
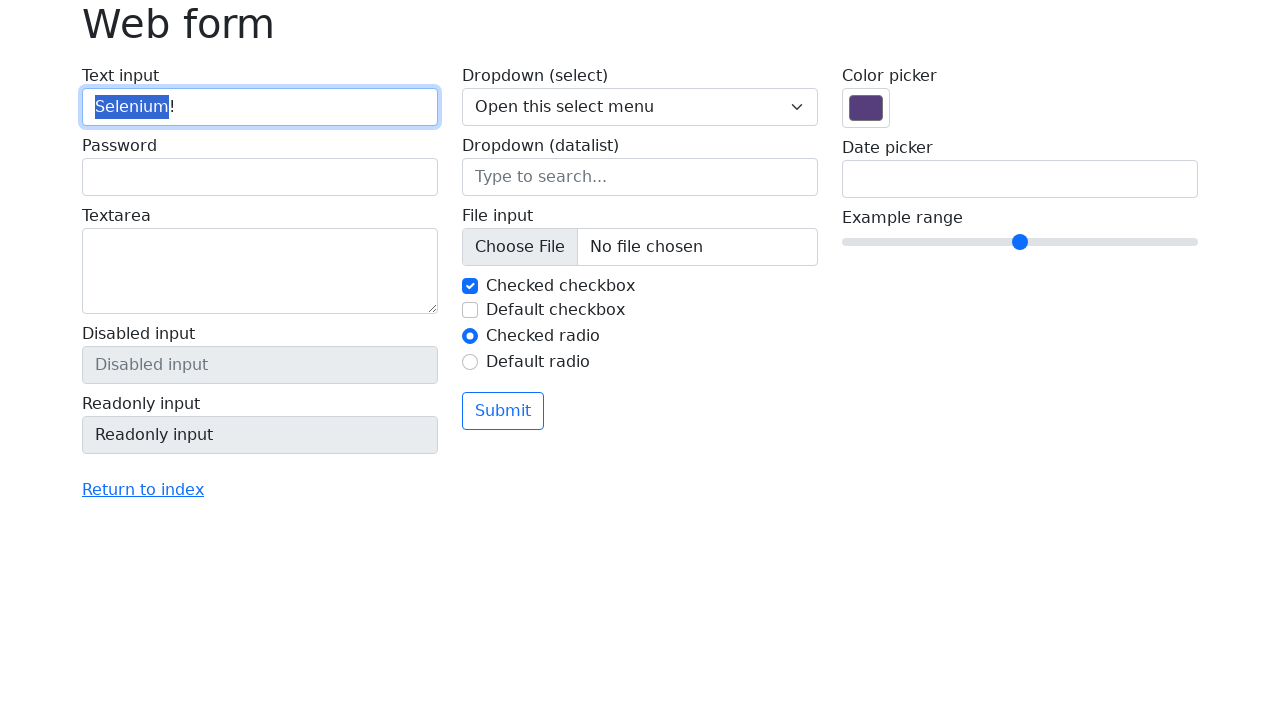

Released Shift key - text is now selected
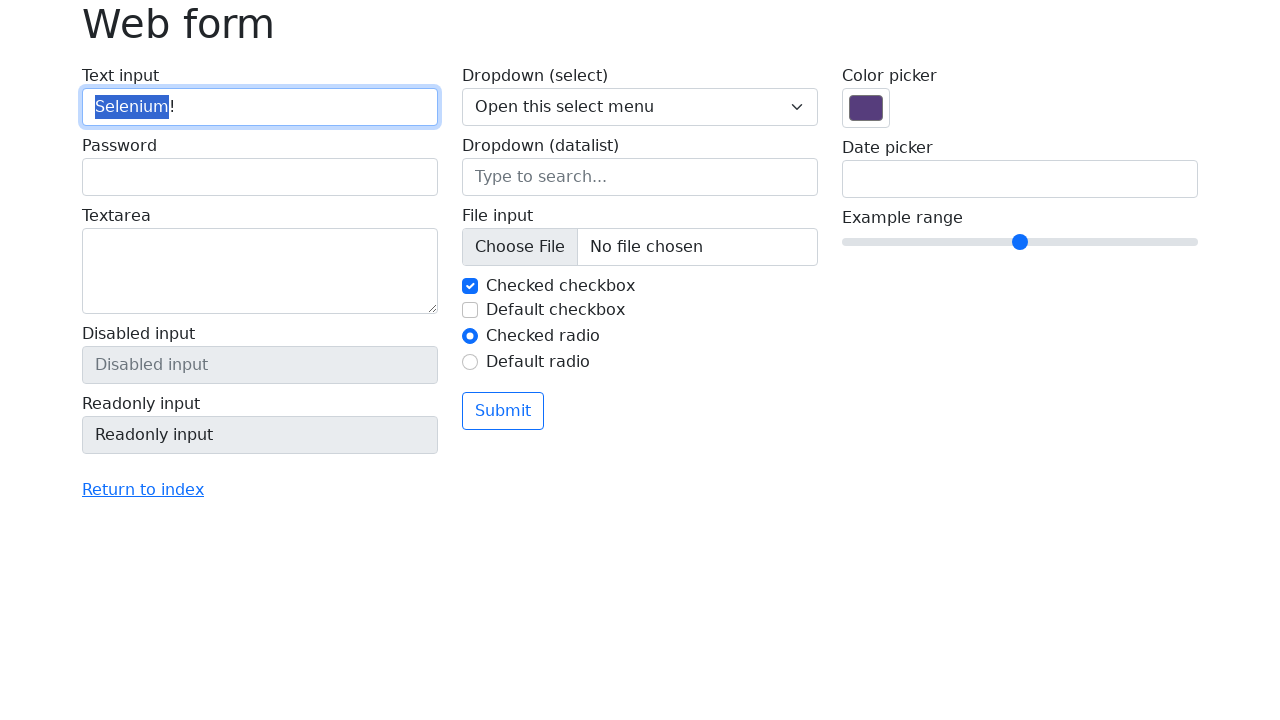

Pressed and held Control key
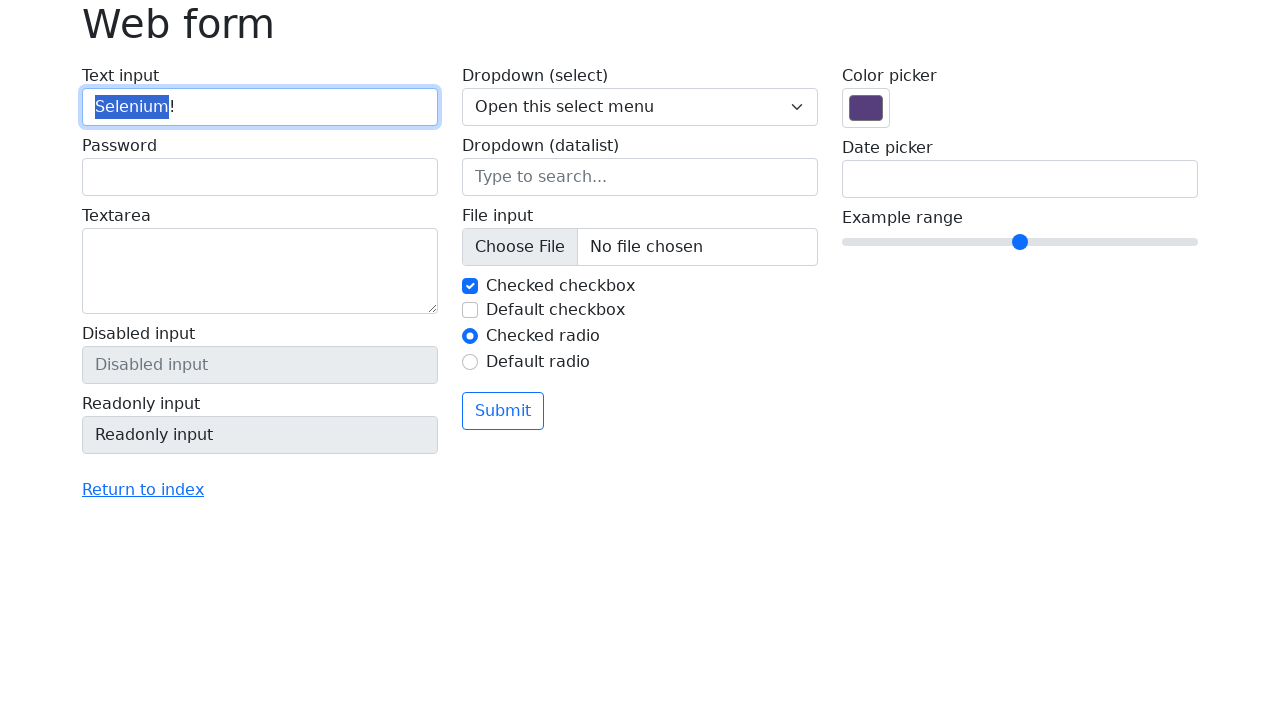

Pressed X key to cut selected text
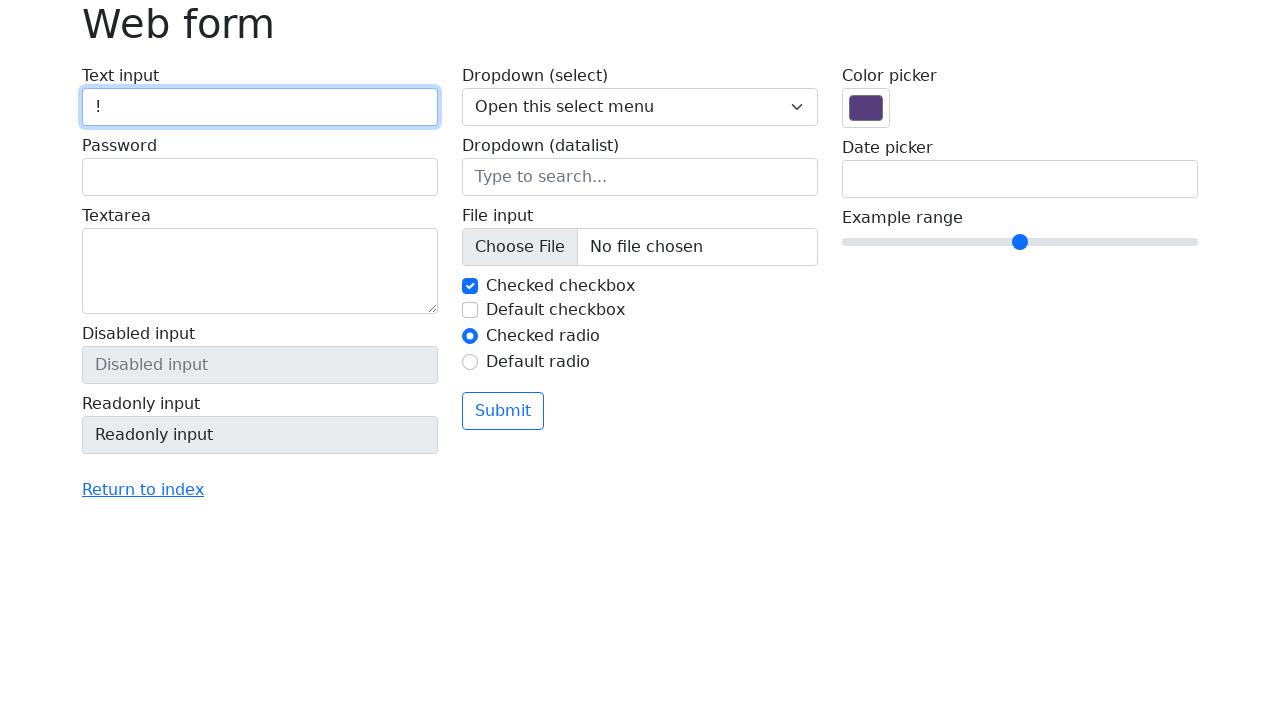

Pressed V key to paste text (first paste)
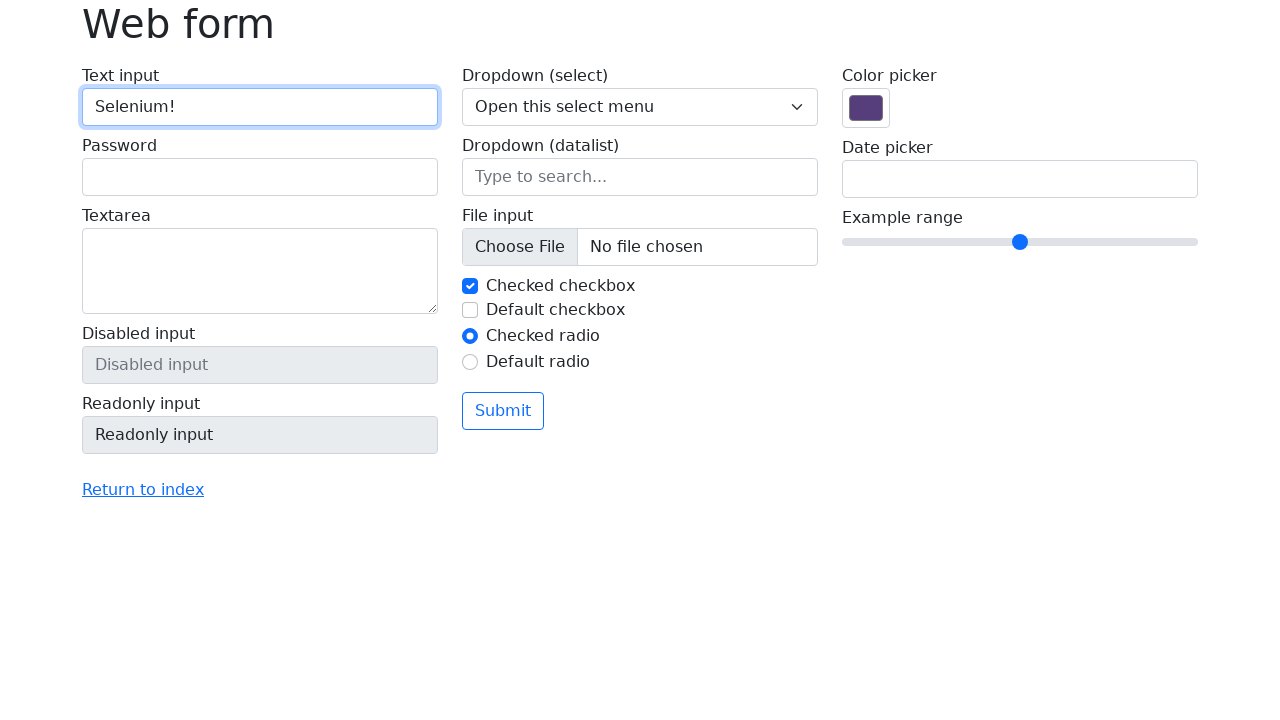

Pressed V key to paste text (second paste)
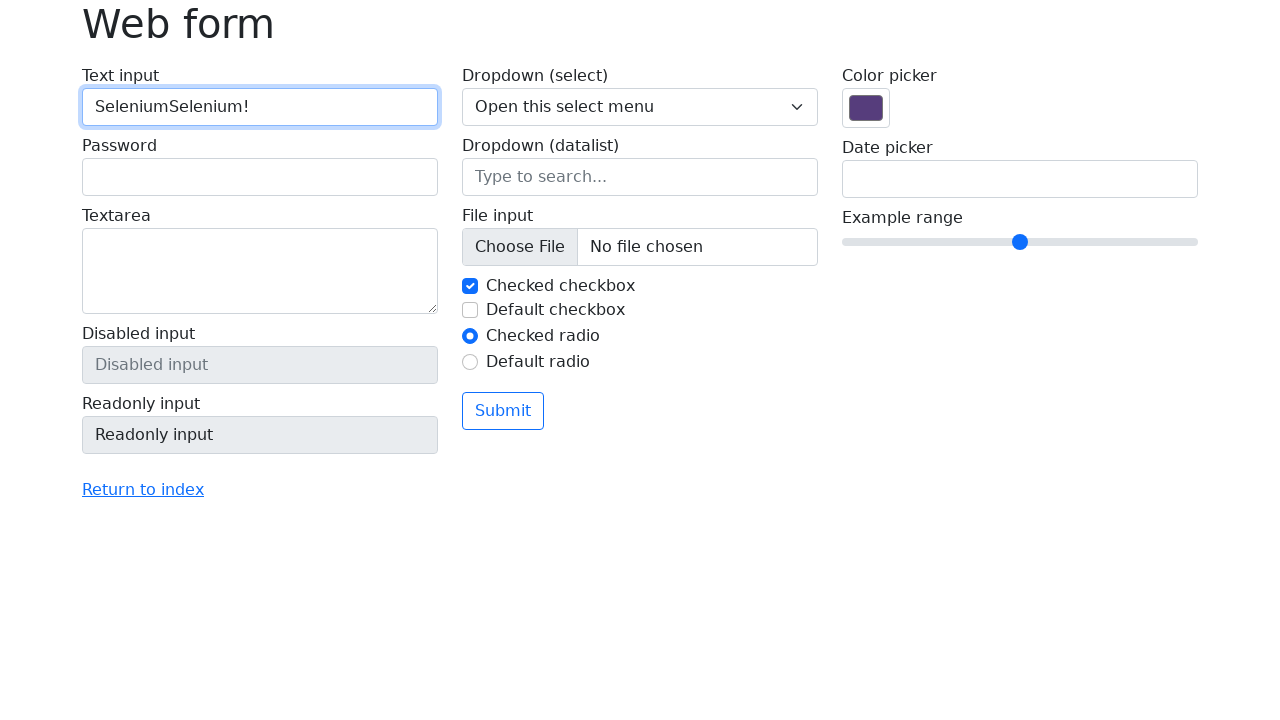

Released Control key
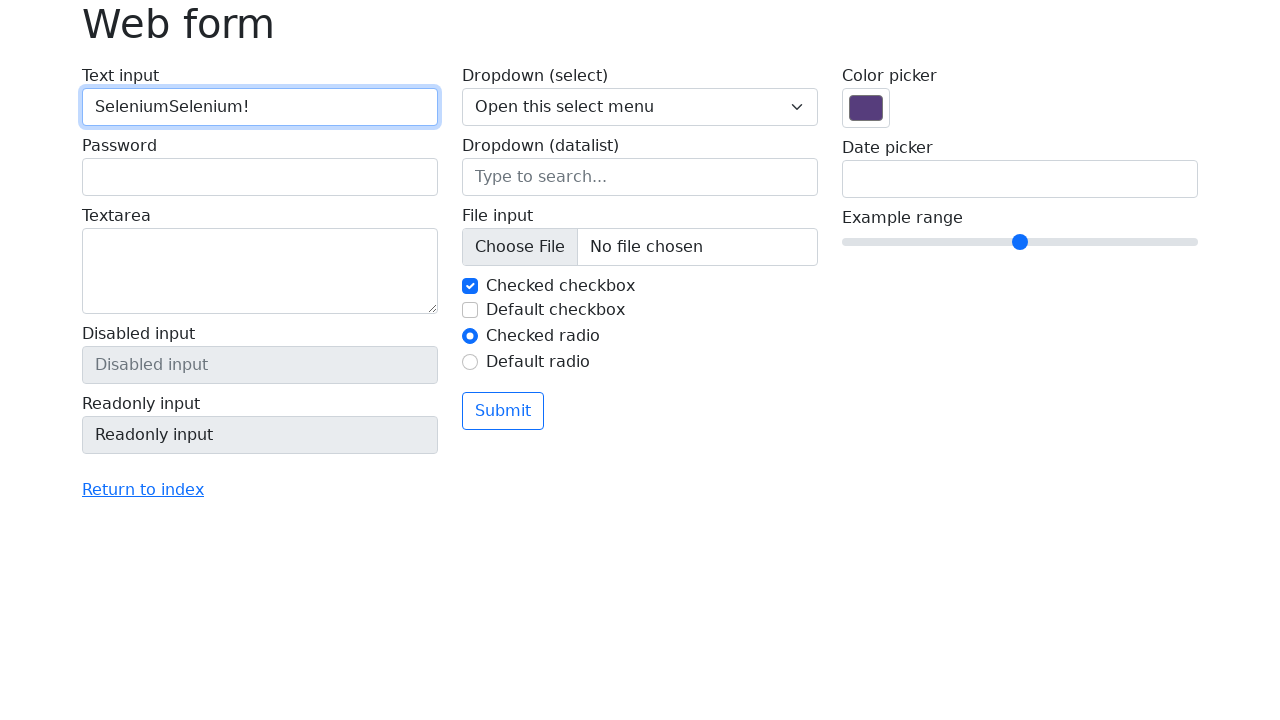

Verified text field contains 'SeleniumSelenium!' after cut and double paste
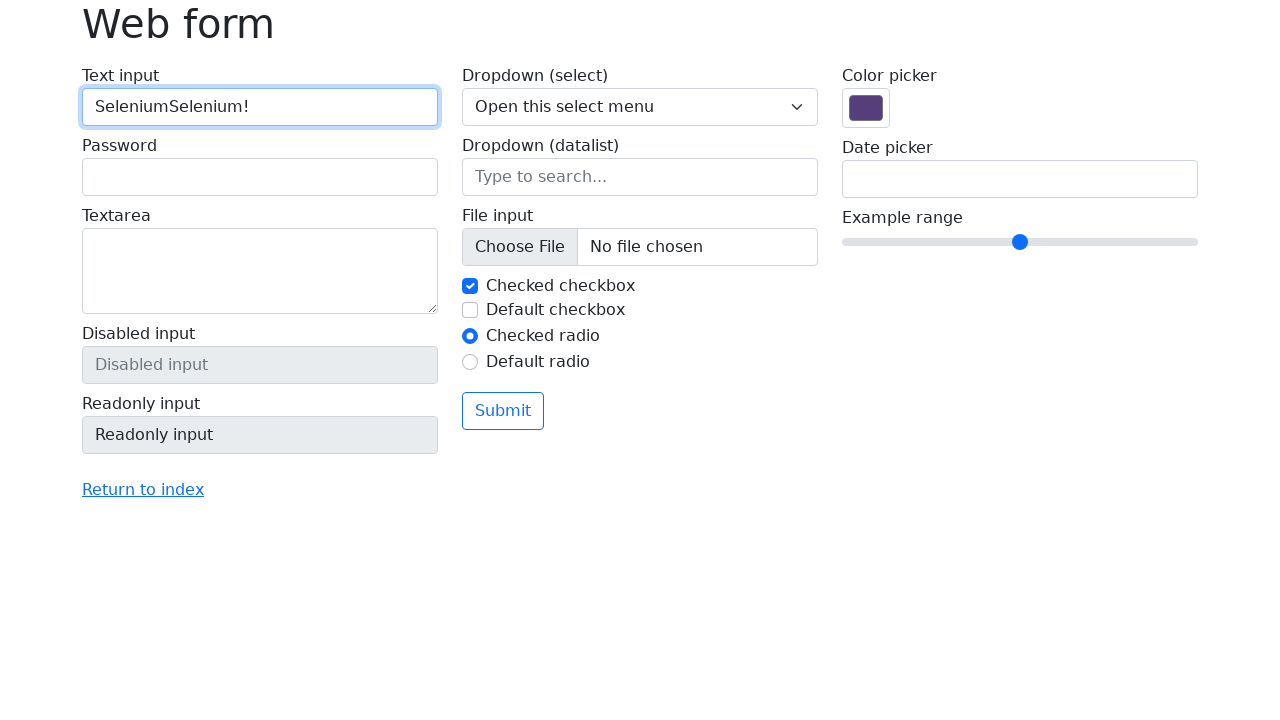

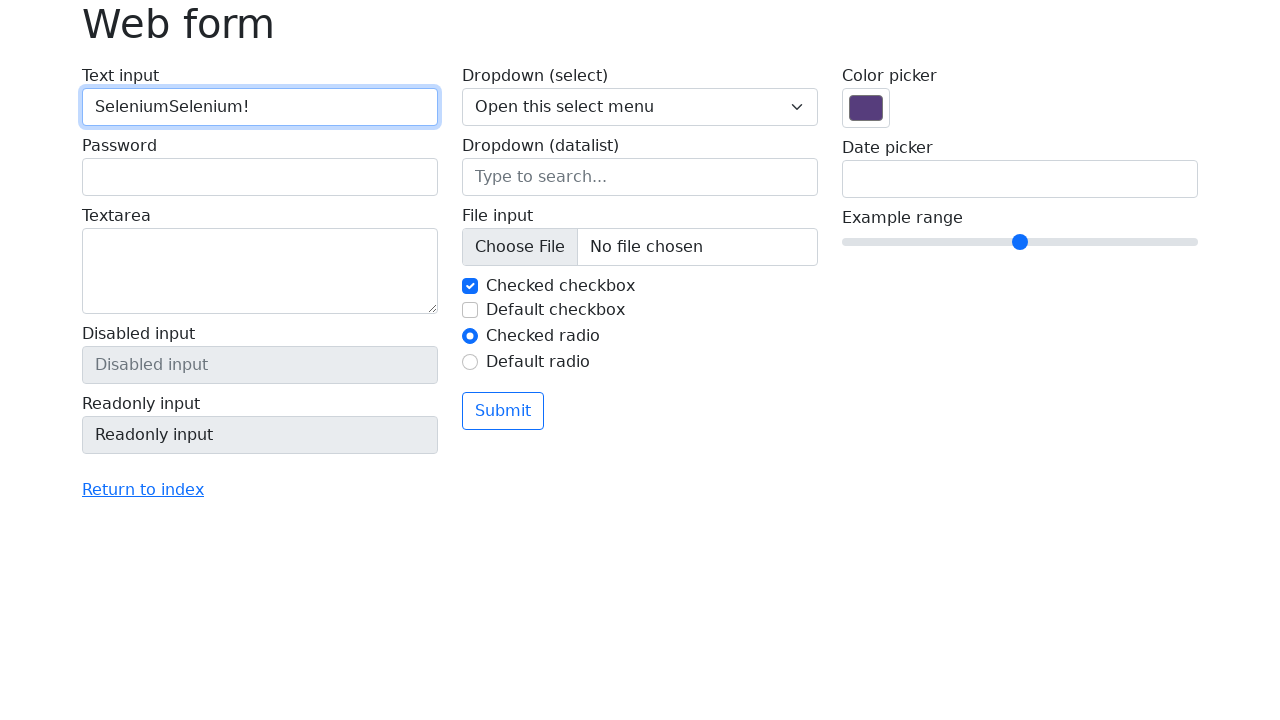